Tests navigation on CMC website by hovering over a menu item to reveal a submenu, clicking a submenu link, then scrolling to the bottom and back to the top of the page

Starting URL: https://www.cmc.com.vn/

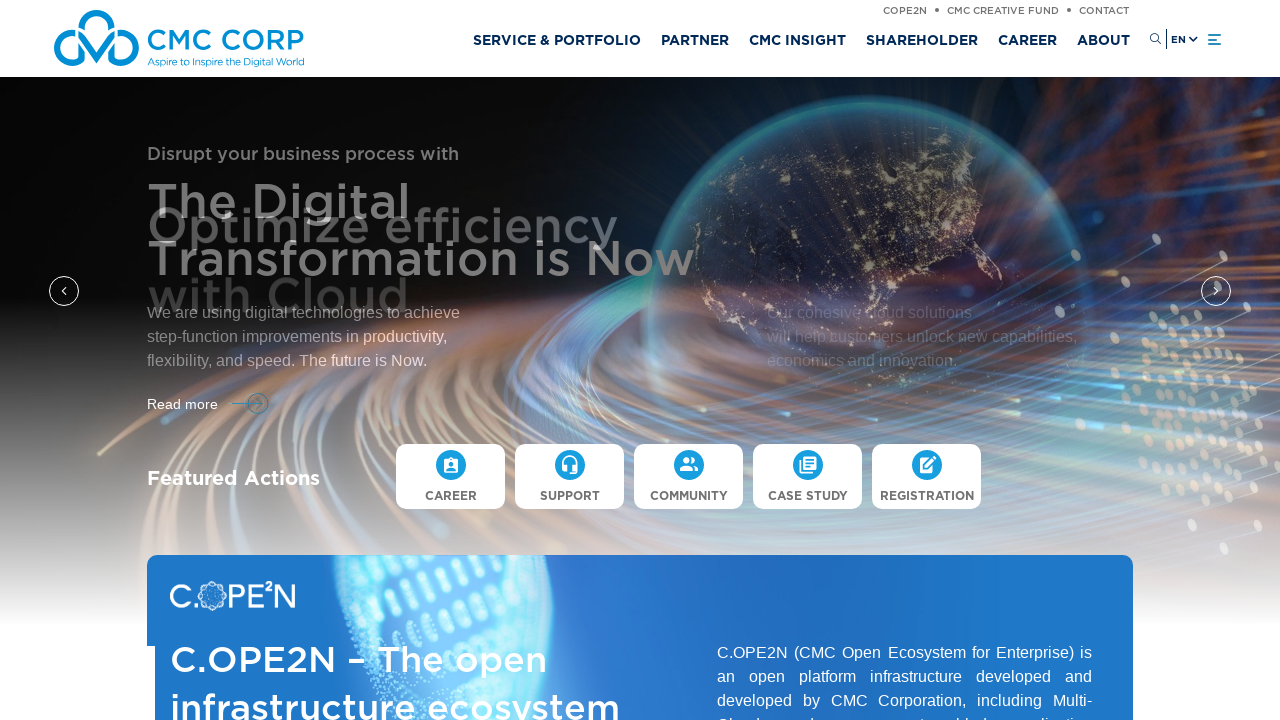

Hovered over main menu item to reveal submenu at (557, 38) on #header > div > div > div > div.col-lg-9.col-4.position-static > nav > div.menu_
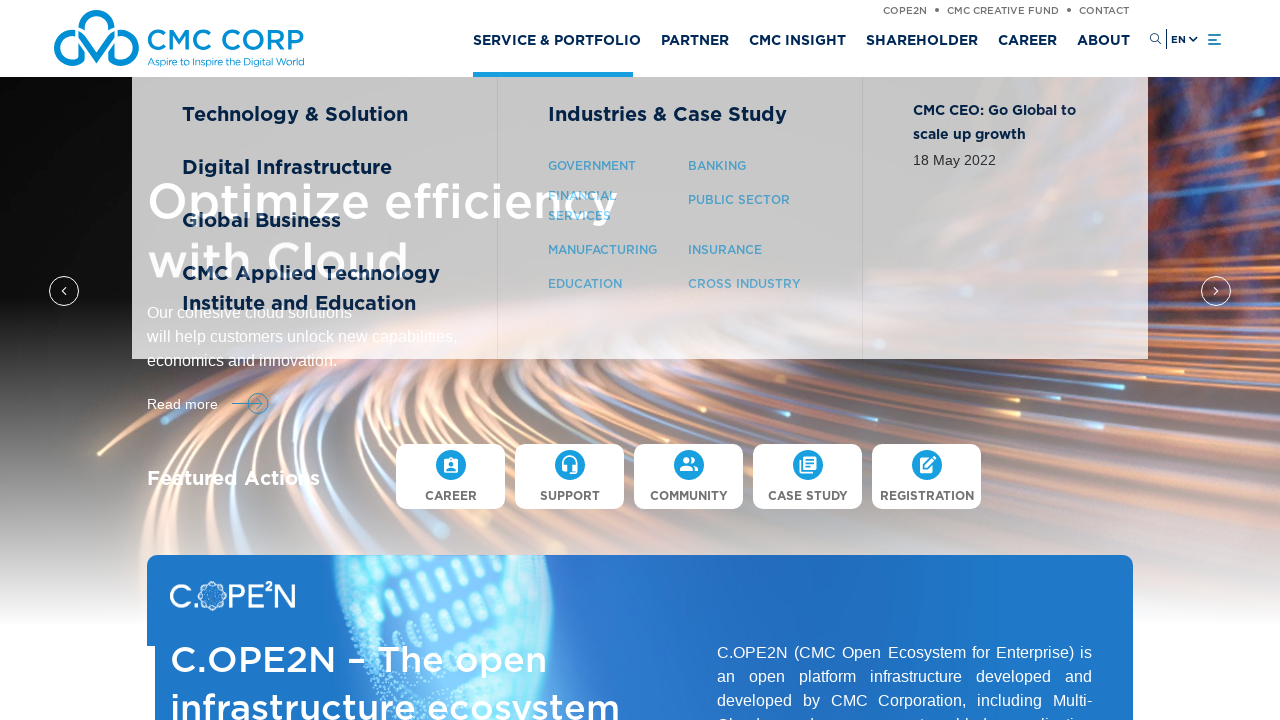

Clicked on submenu link at (592, 164) on xpath=/html/body/header/div/div/div/div[2]/nav/div[1]/div[2]/div/div[2]/div[2]/d
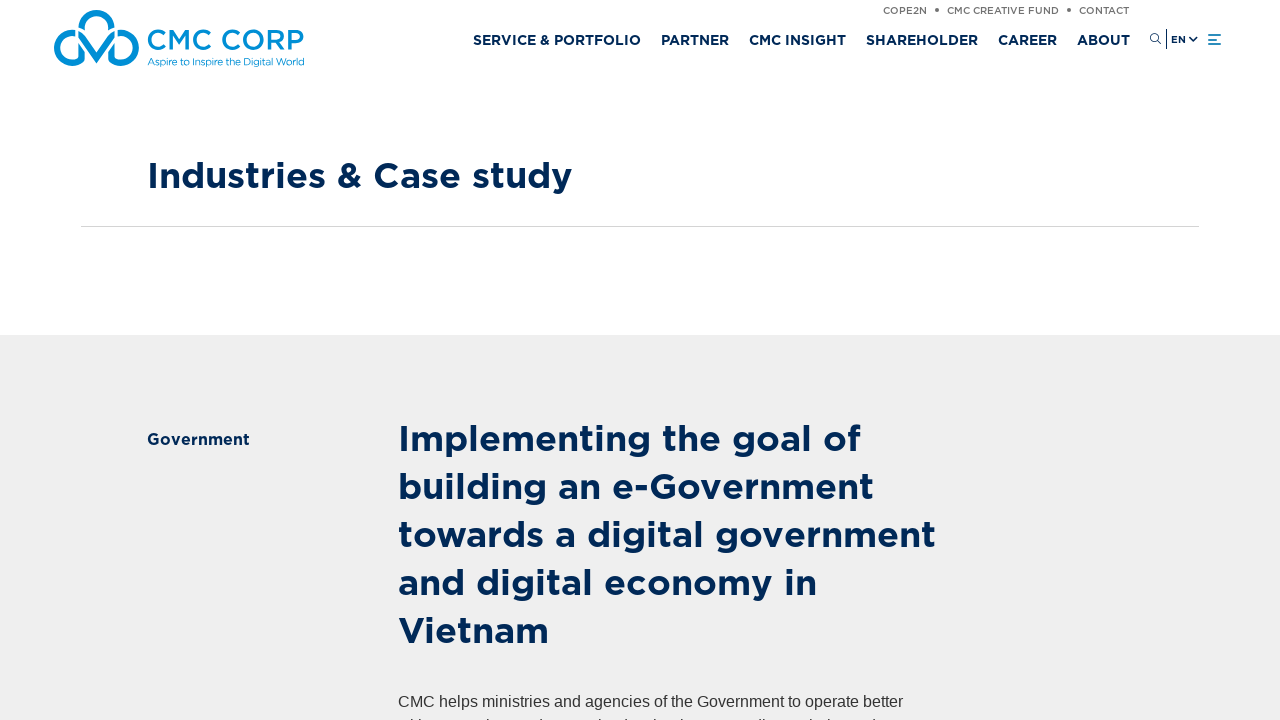

Page finished loading (networkidle)
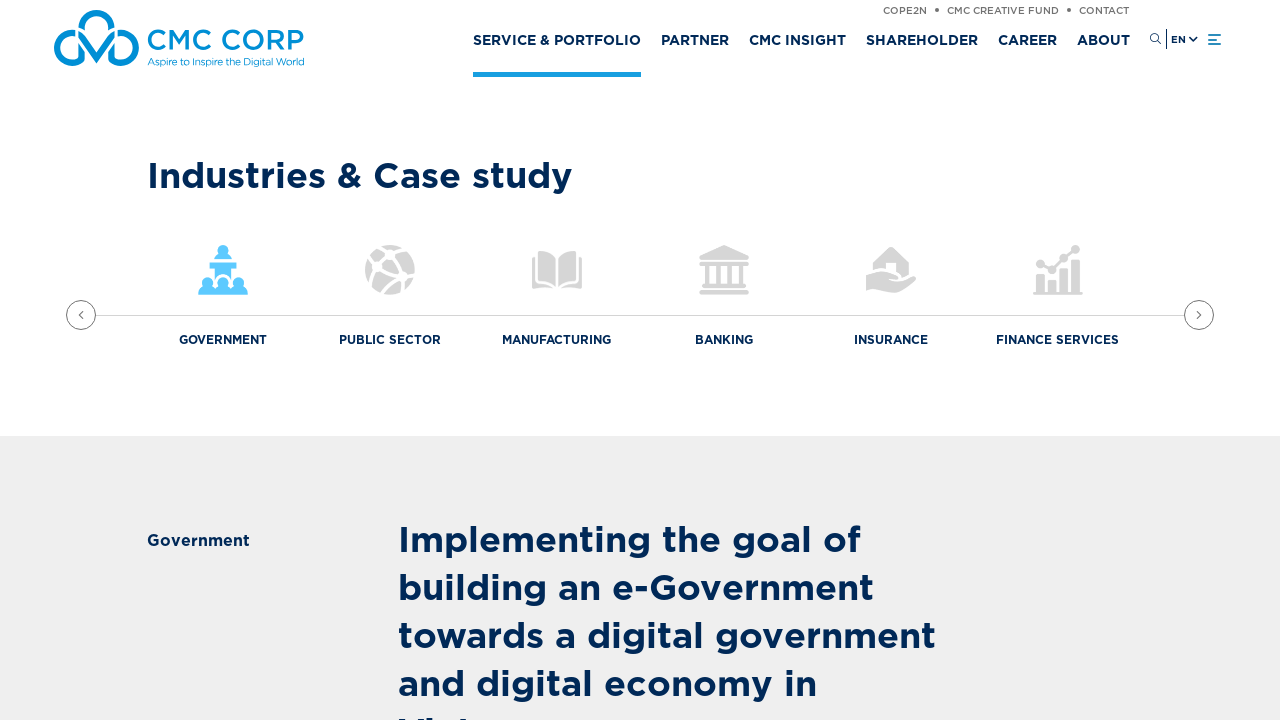

Scrolled to bottom of page
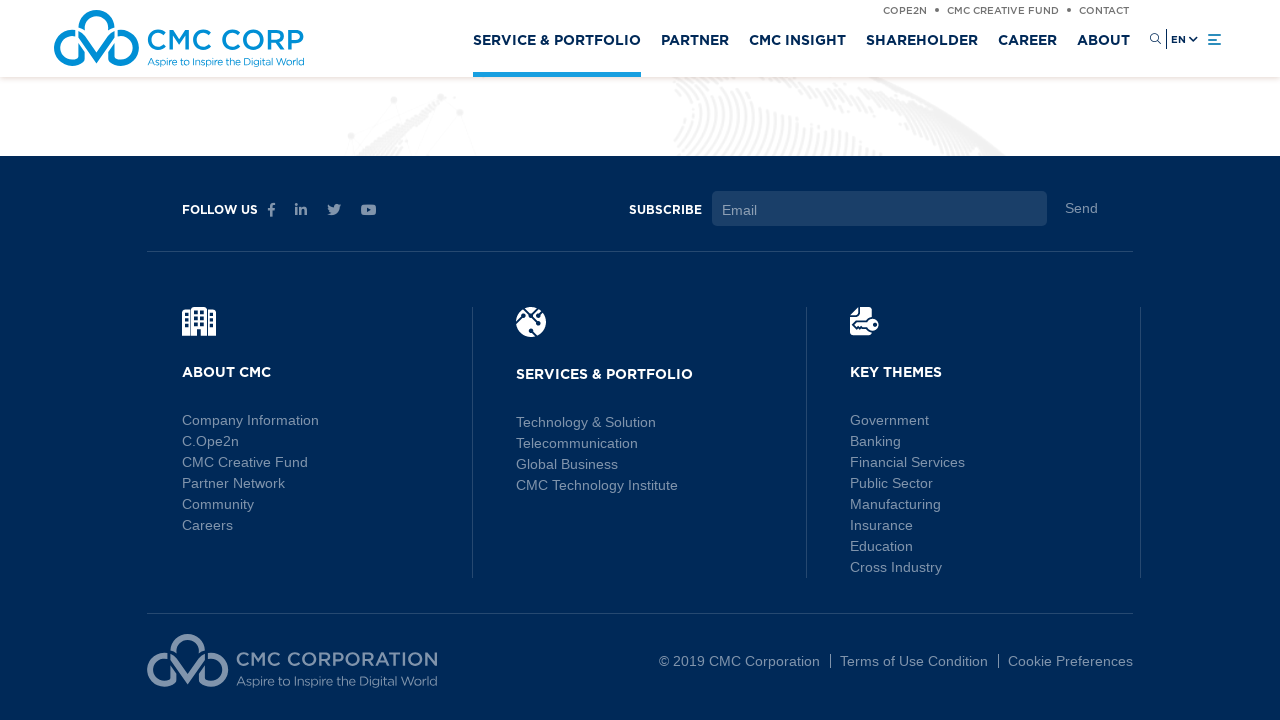

Waited 2 seconds
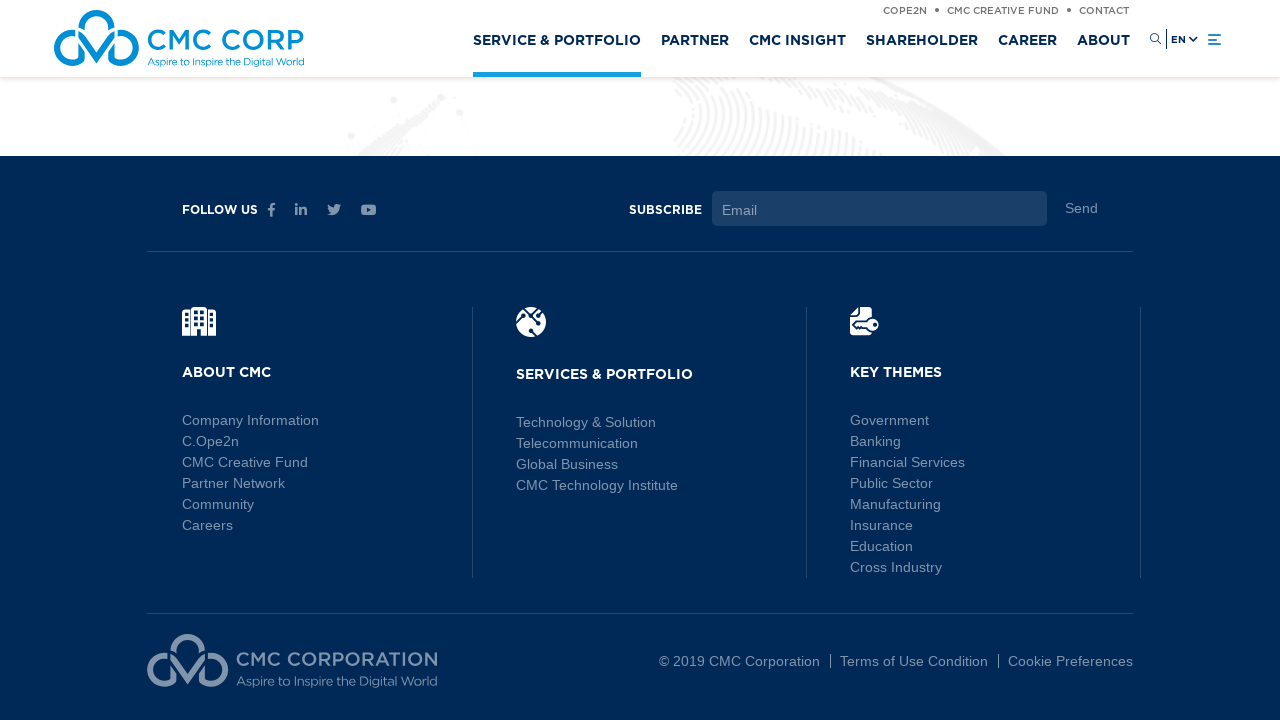

Scrolled back to top of page
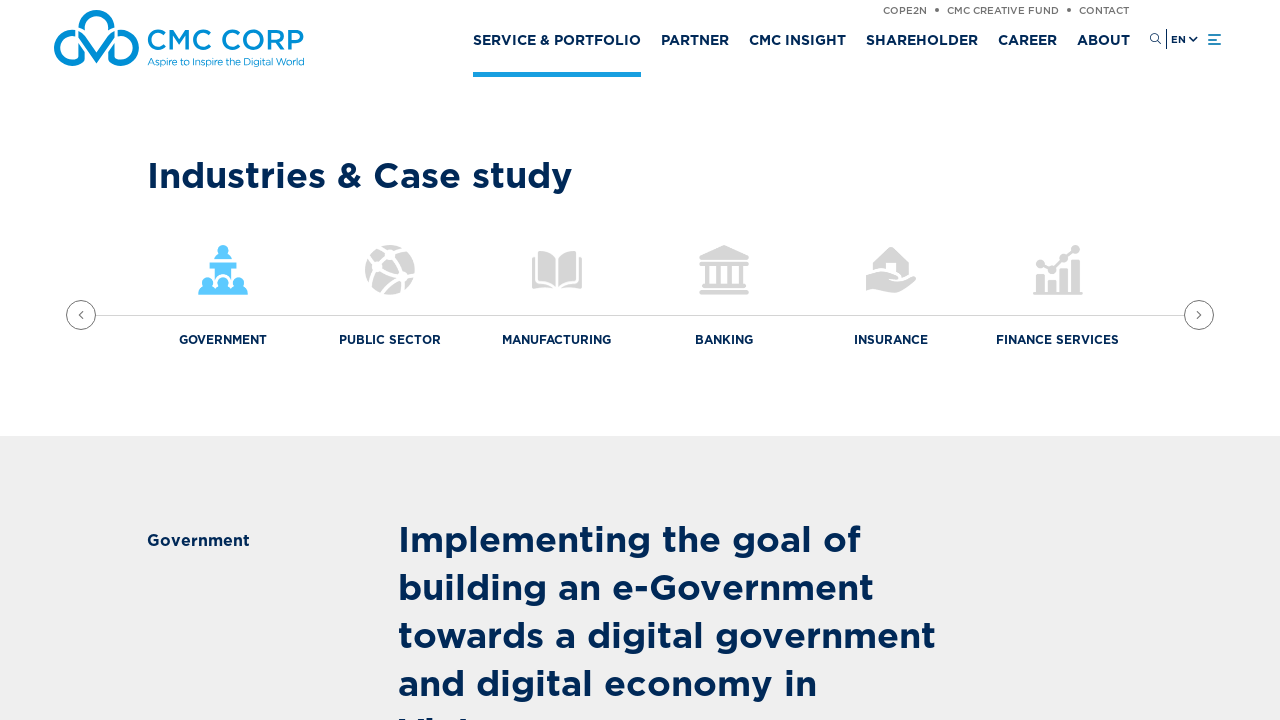

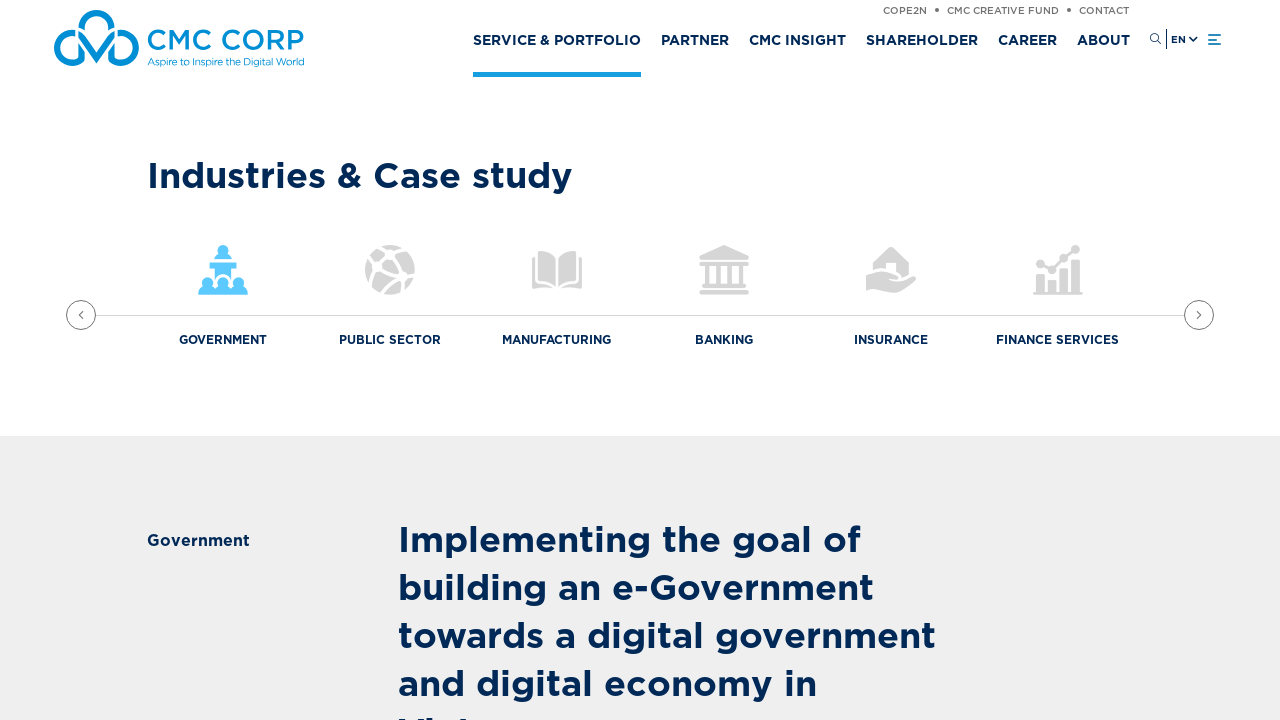